Tests the Prevent Propagation tab functionality by verifying event propagation behavior when dropping elements on nested droppable containers.

Starting URL: https://demoqa.com/droppable

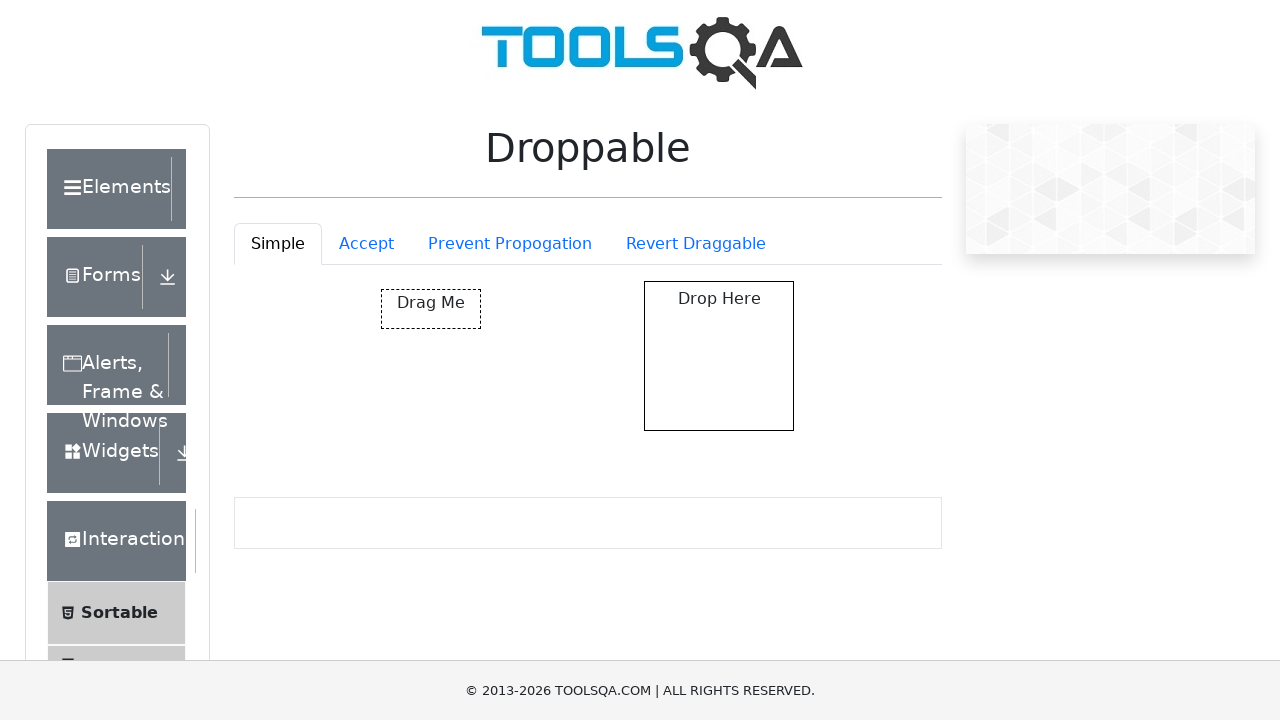

Clicked Prevent Propagation tab at (510, 244) on #droppableExample-tab-preventPropogation
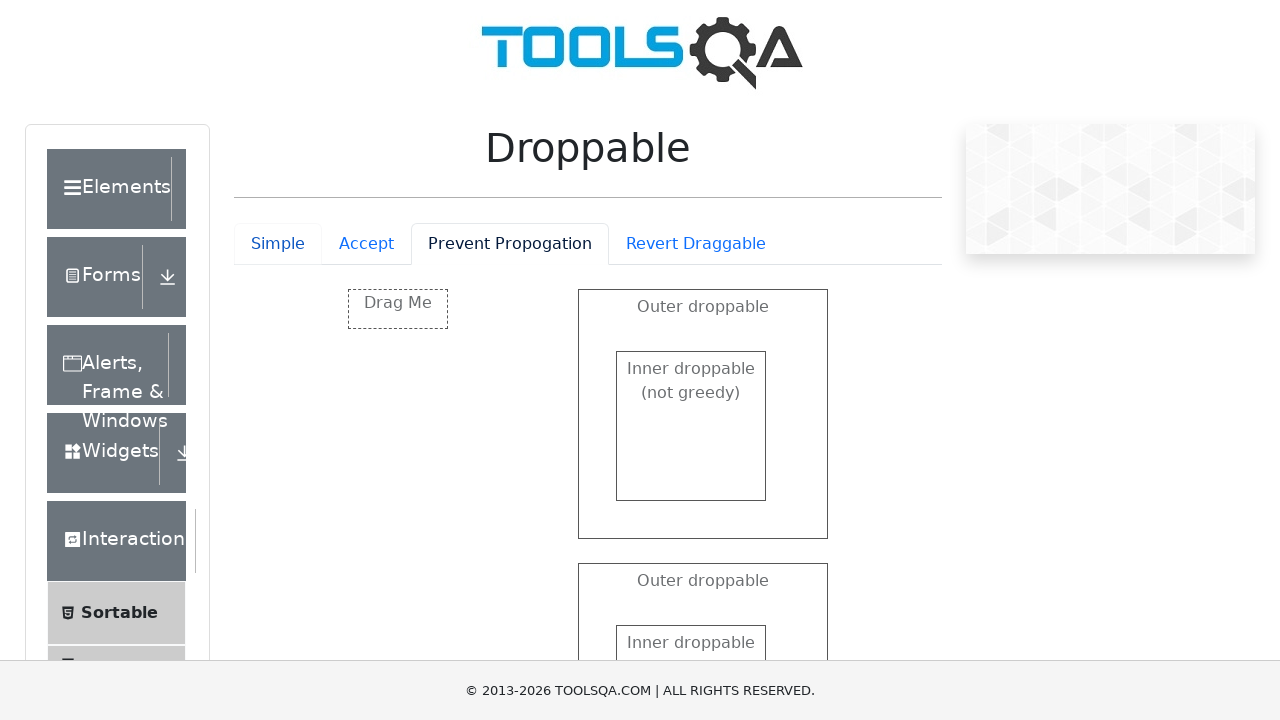

Located drag box element
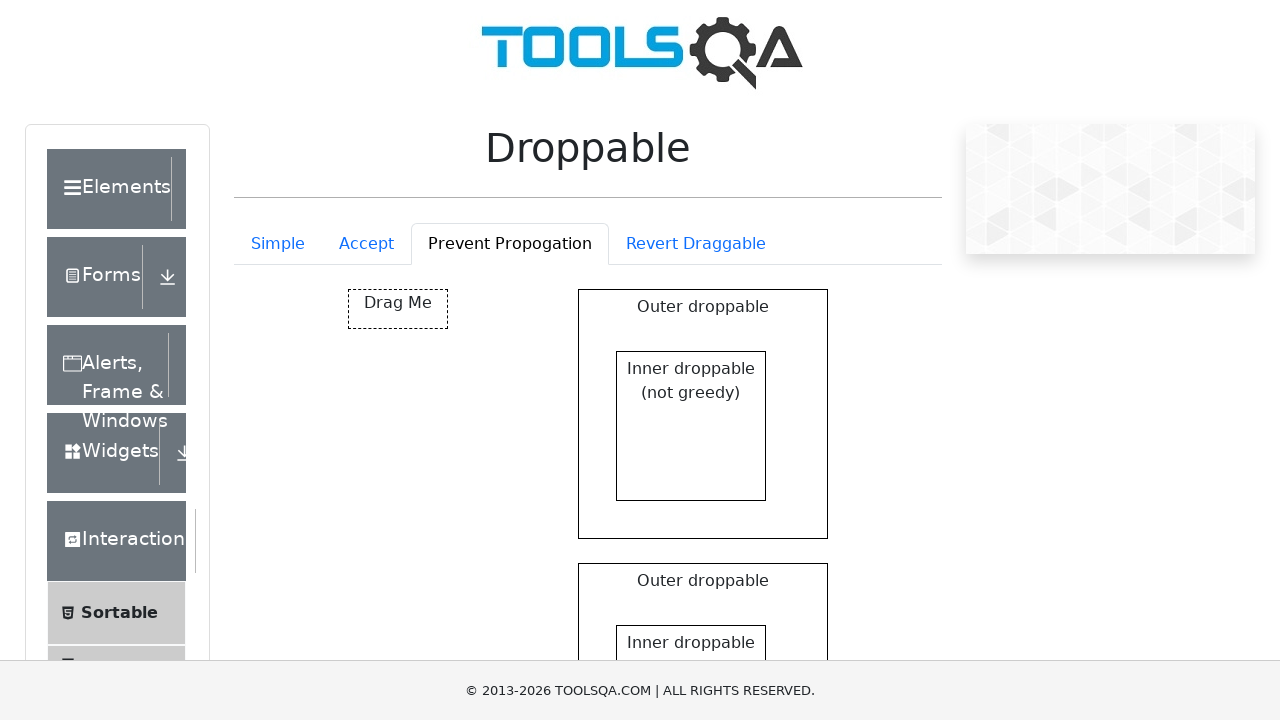

Located non-greedy inner drop box element
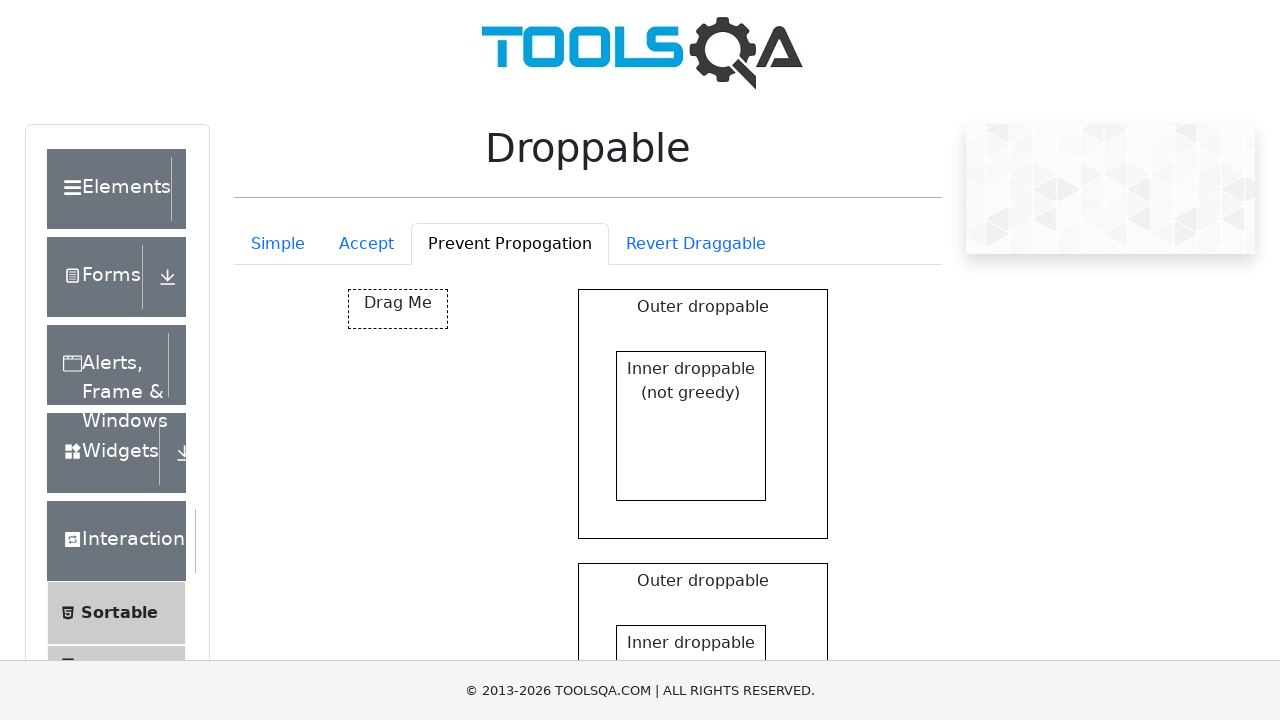

Located greedy drop box inner element
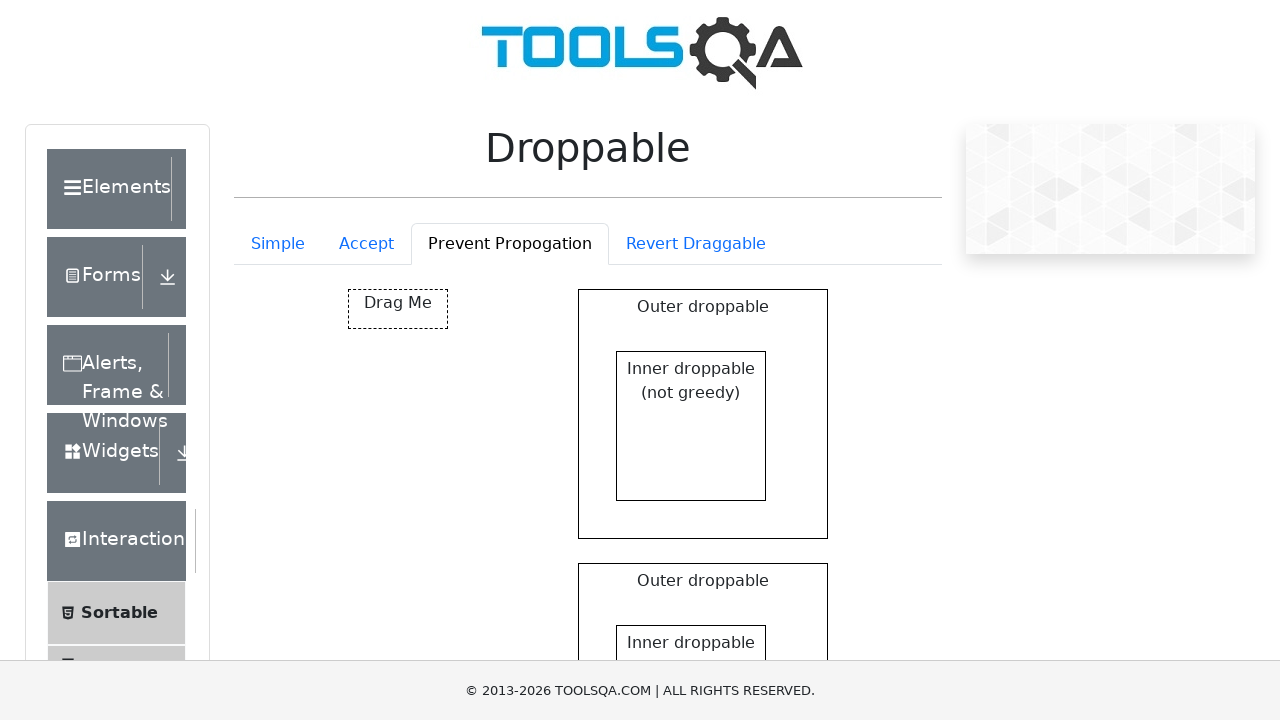

Dragged box to non-greedy inner drop box (event should propagate to outer) at (691, 426)
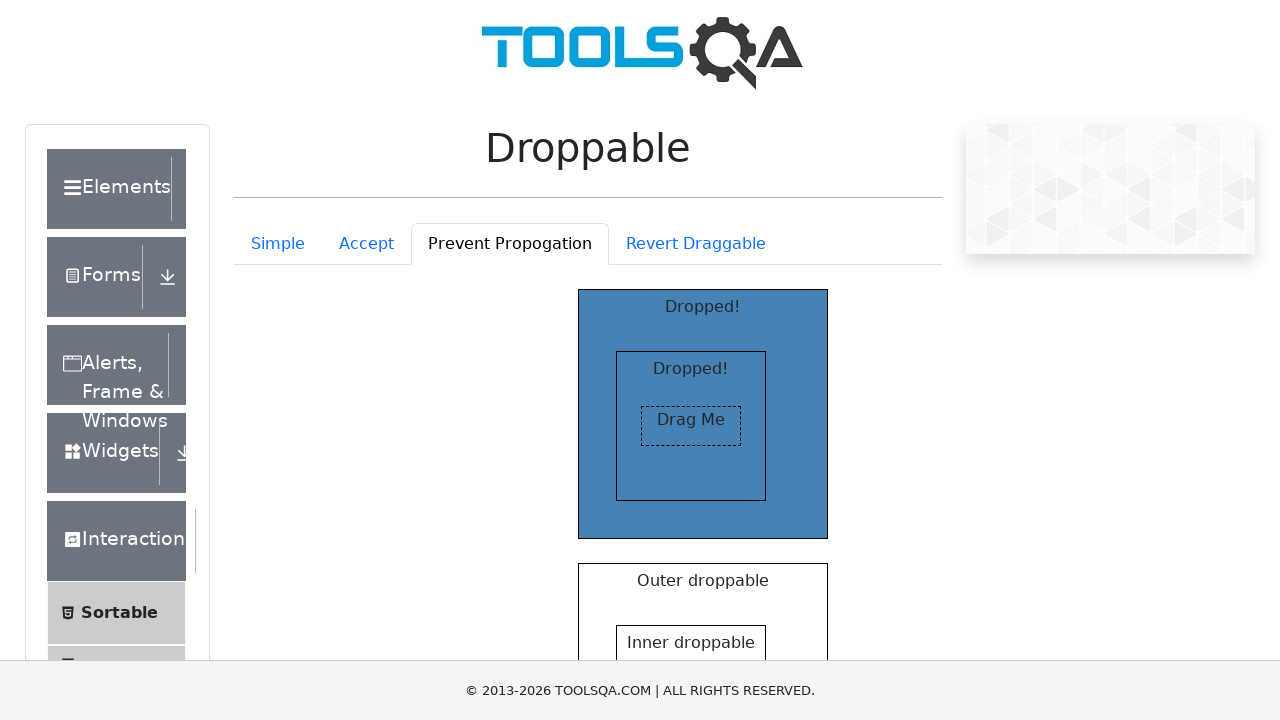

Waited 500ms for drop to complete
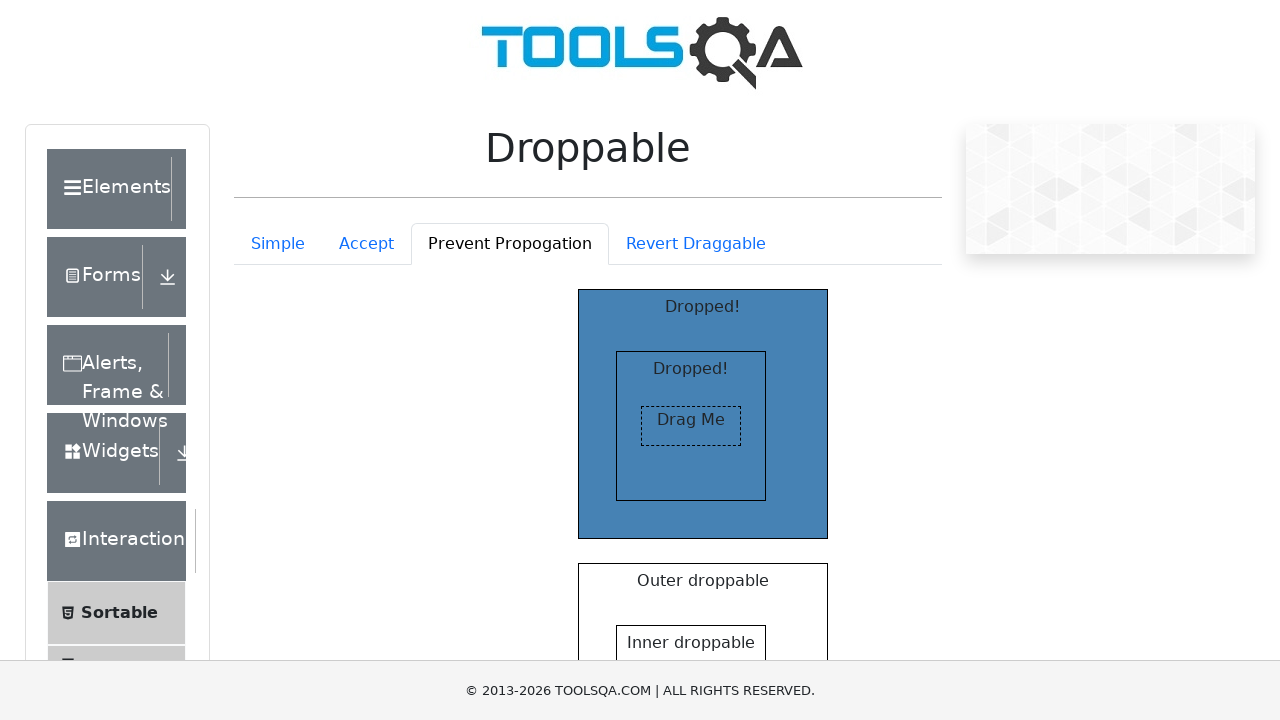

Reloaded page to reset state
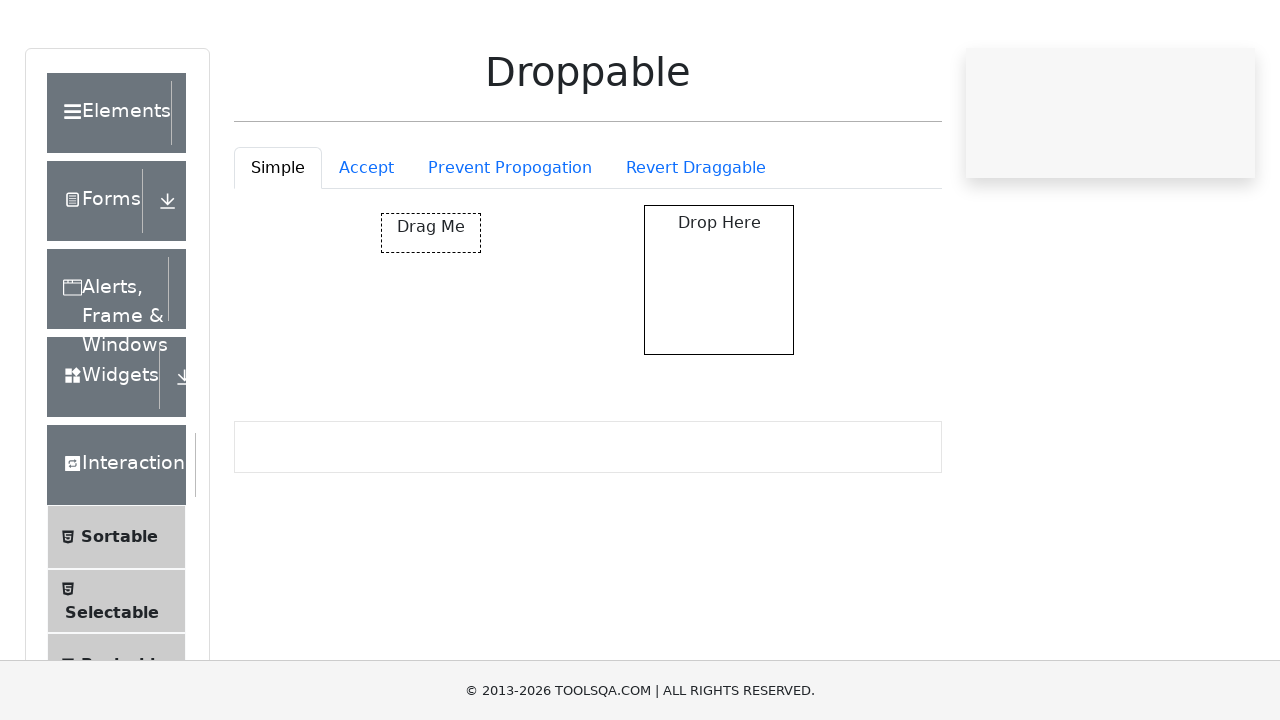

Clicked Prevent Propagation tab again at (510, 244) on #droppableExample-tab-preventPropogation
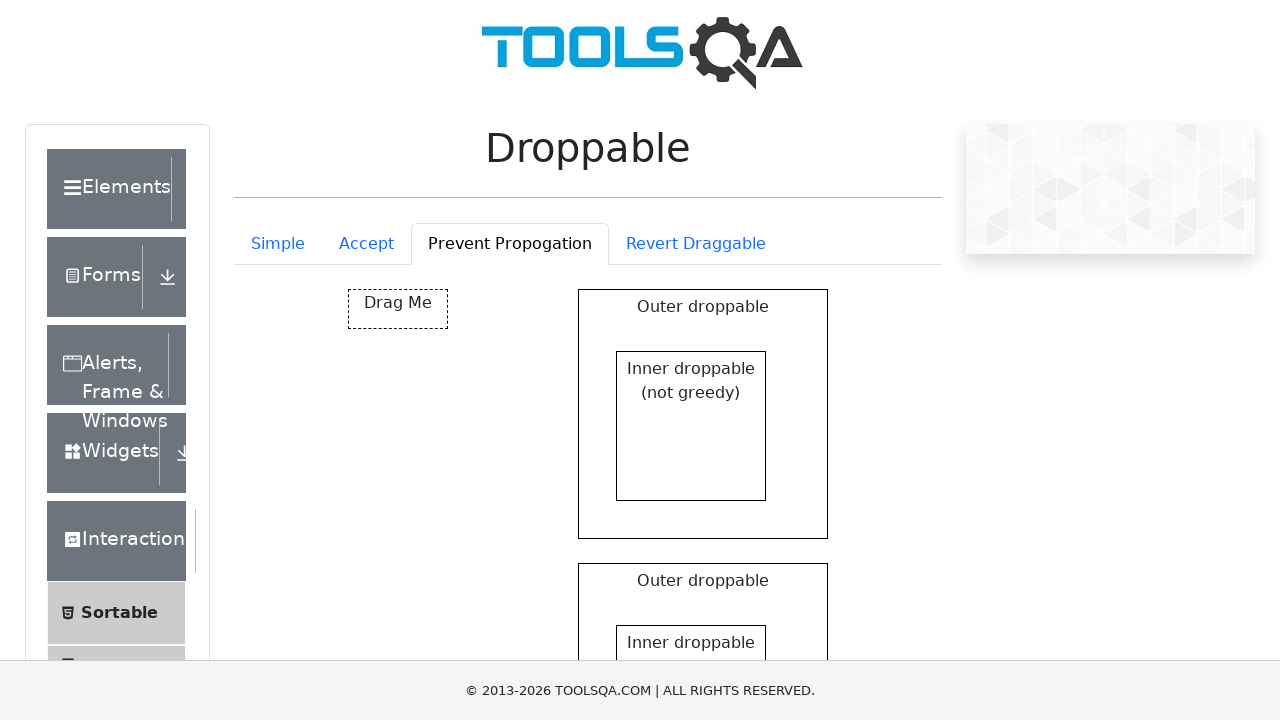

Dragged box to greedy drop box inner (event should NOT propagate to outer) at (691, 645)
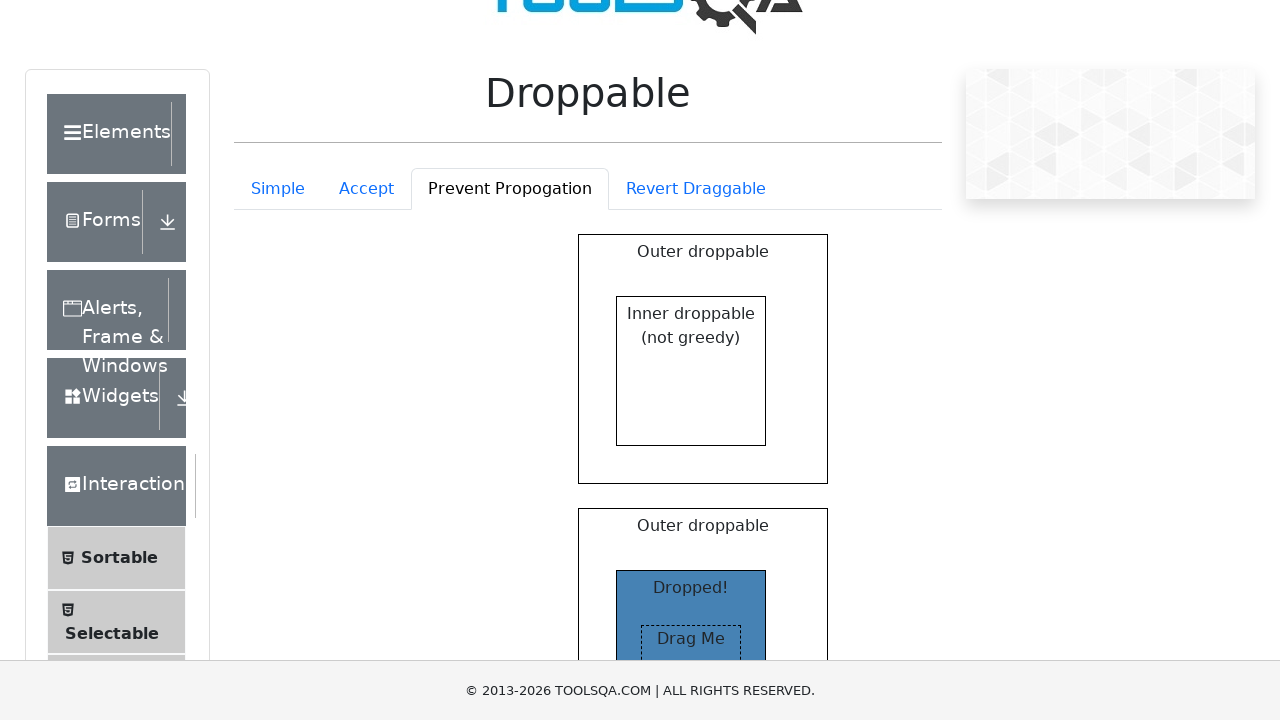

Waited 500ms for drop to complete
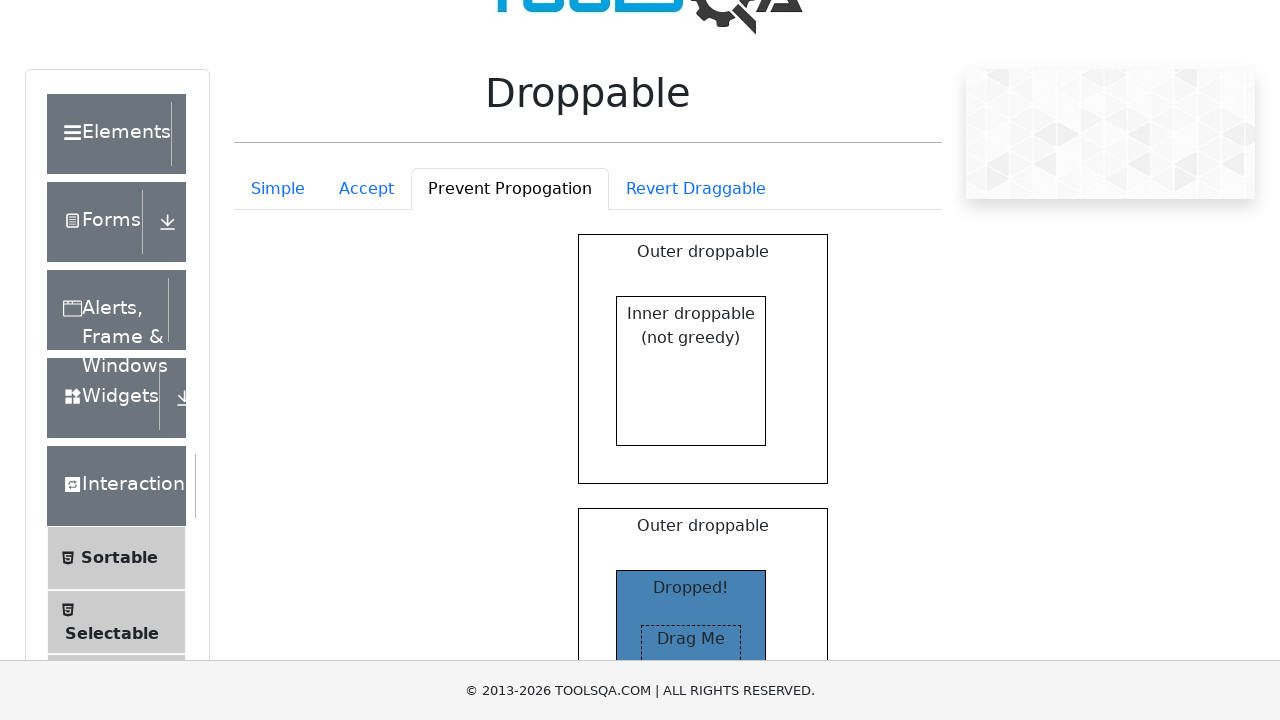

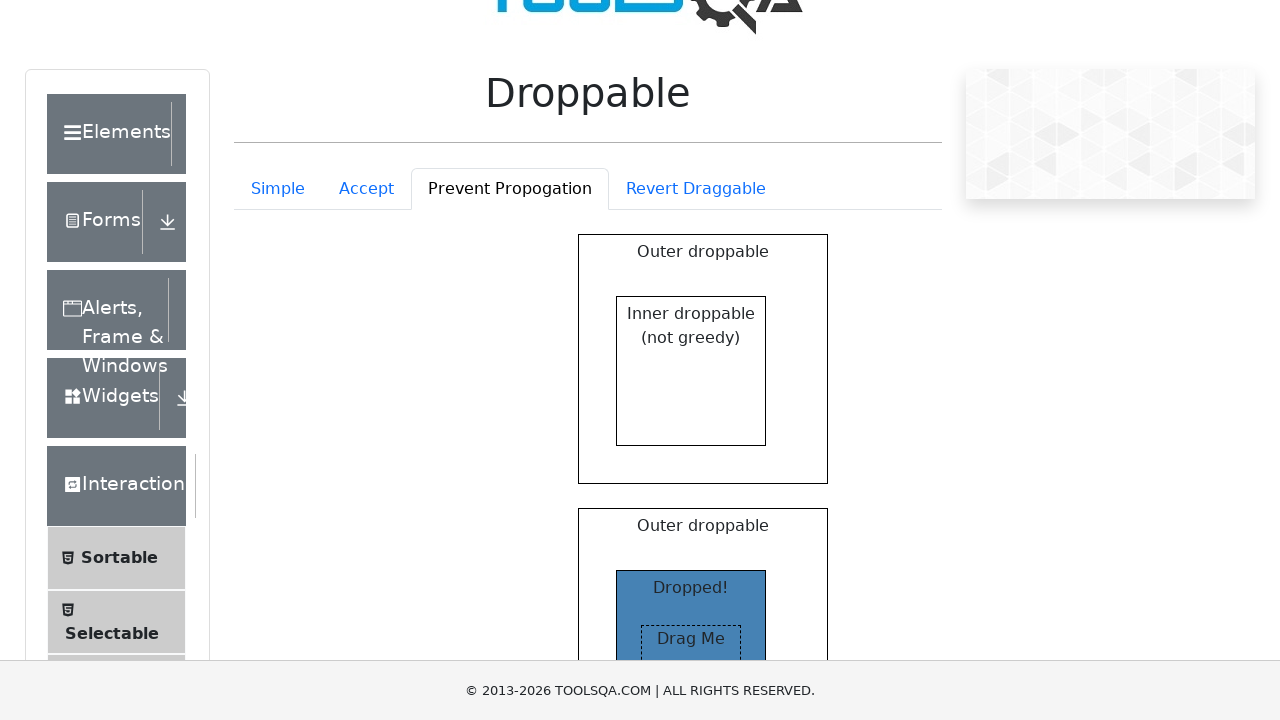